Tests date selection on dropdown menus by selecting year (1988), month (July), and day (23) from separate dropdown elements and verifying each selection was applied correctly.

Starting URL: https://practice.cydeo.com/dropdown

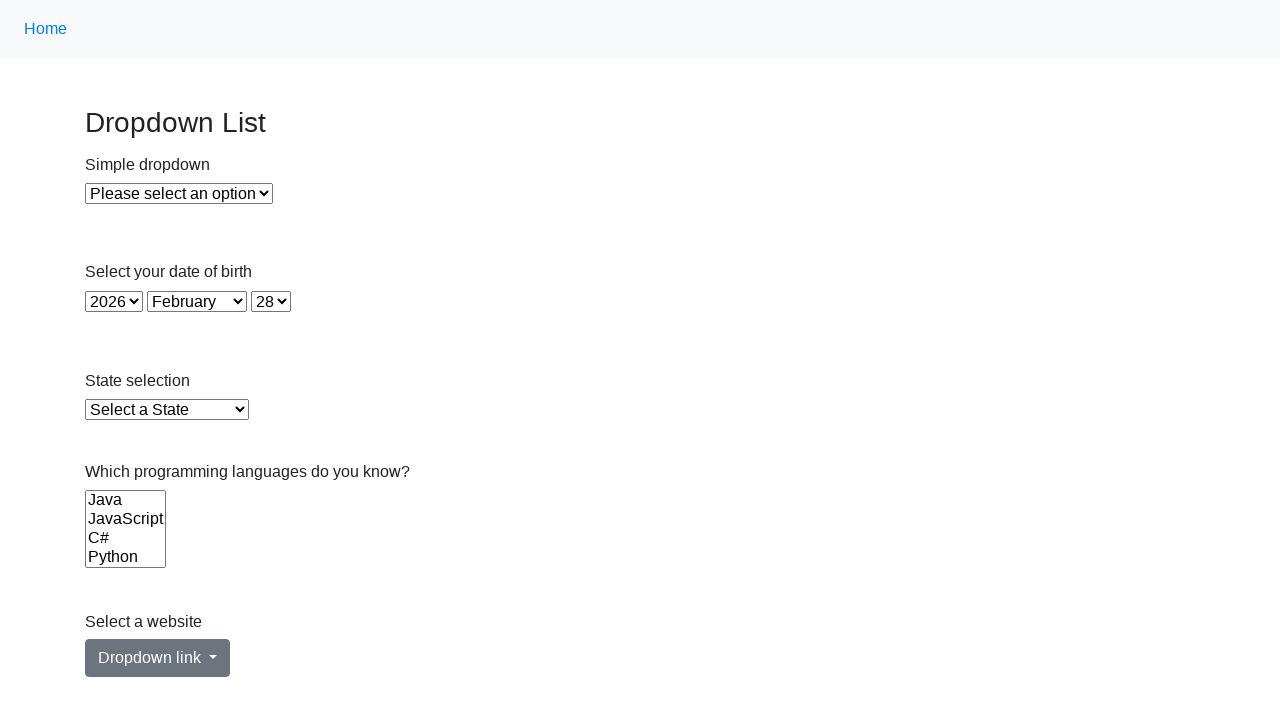

Navigated to dropdown practice page
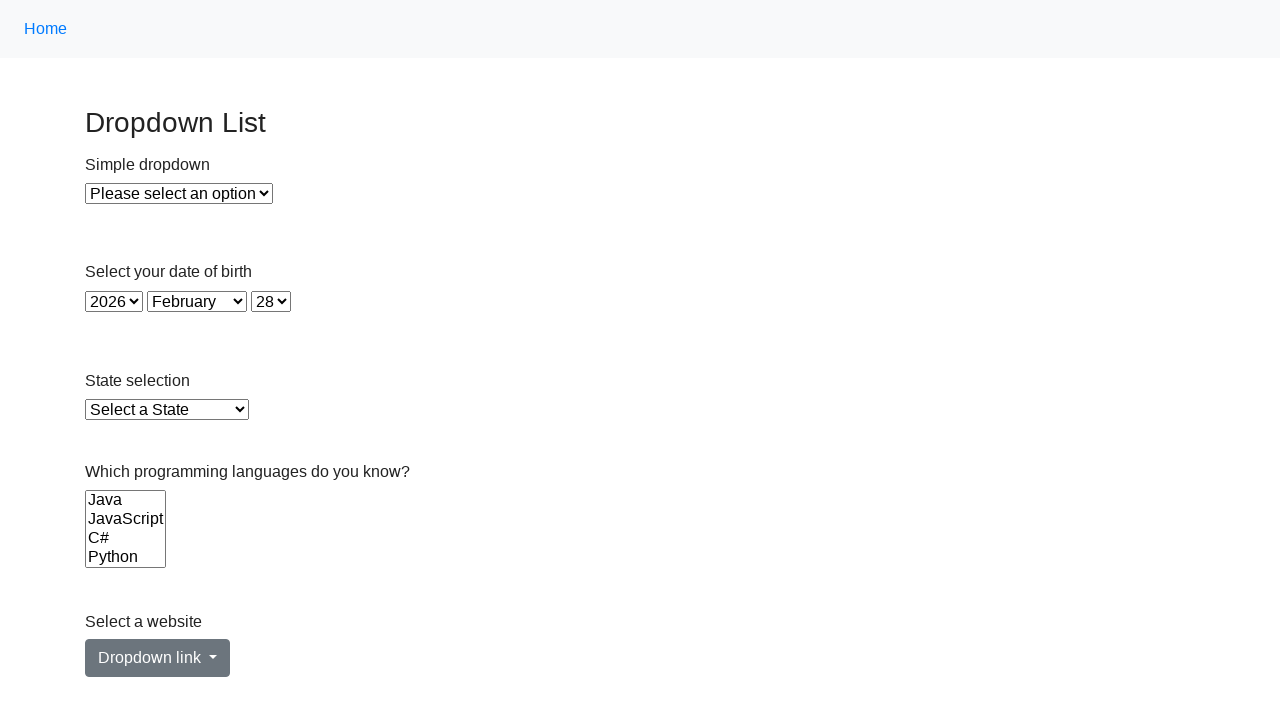

Selected year 1988 from year dropdown on select#year
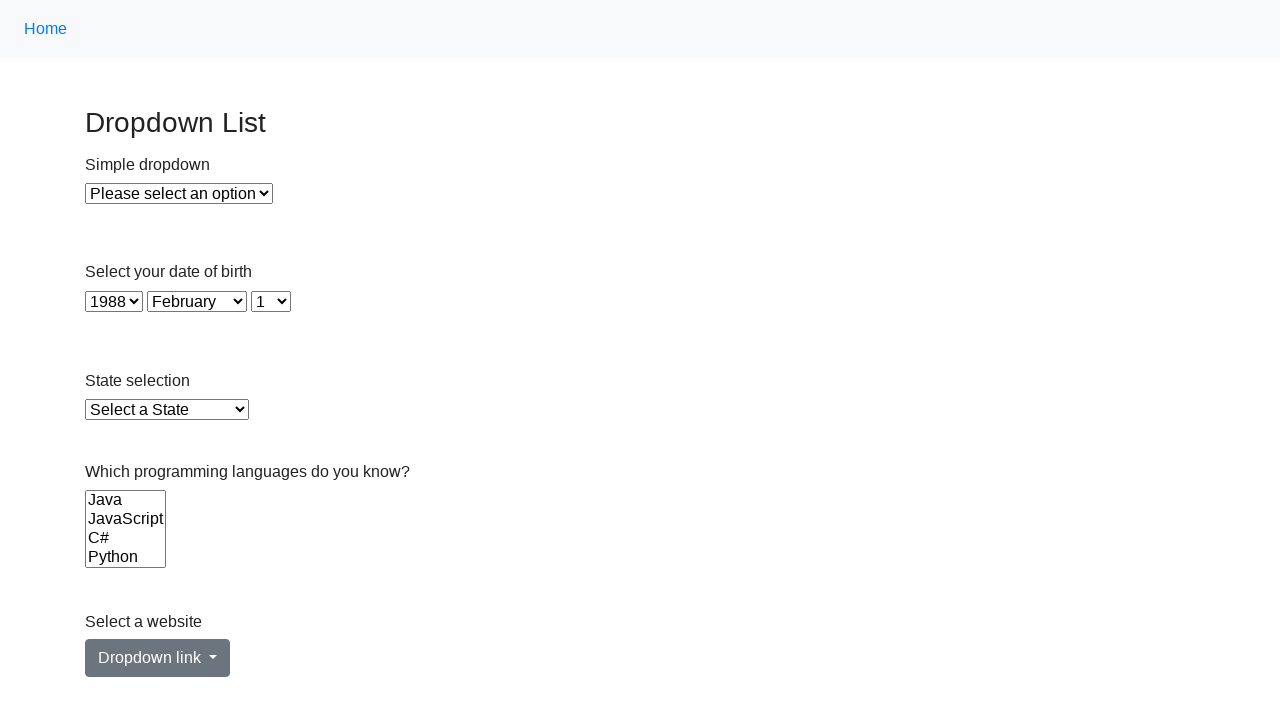

Verified year selection is 1988
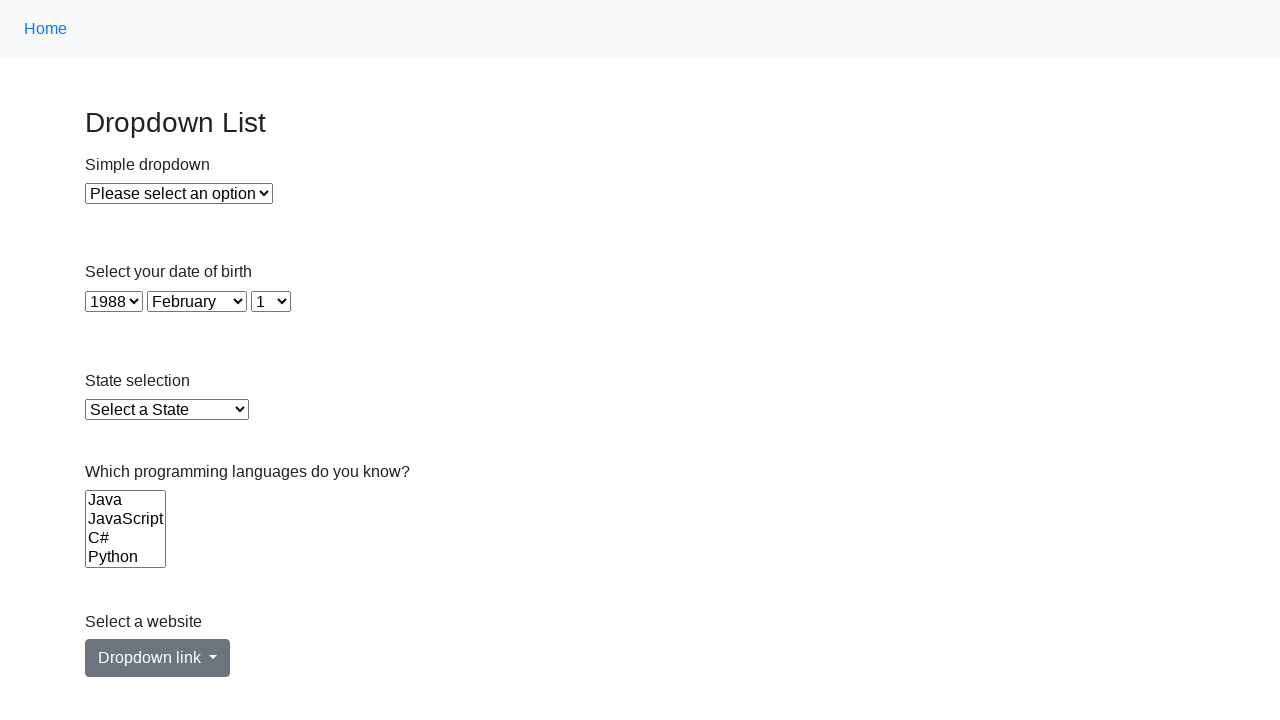

Selected July (index 6) from month dropdown on select#month
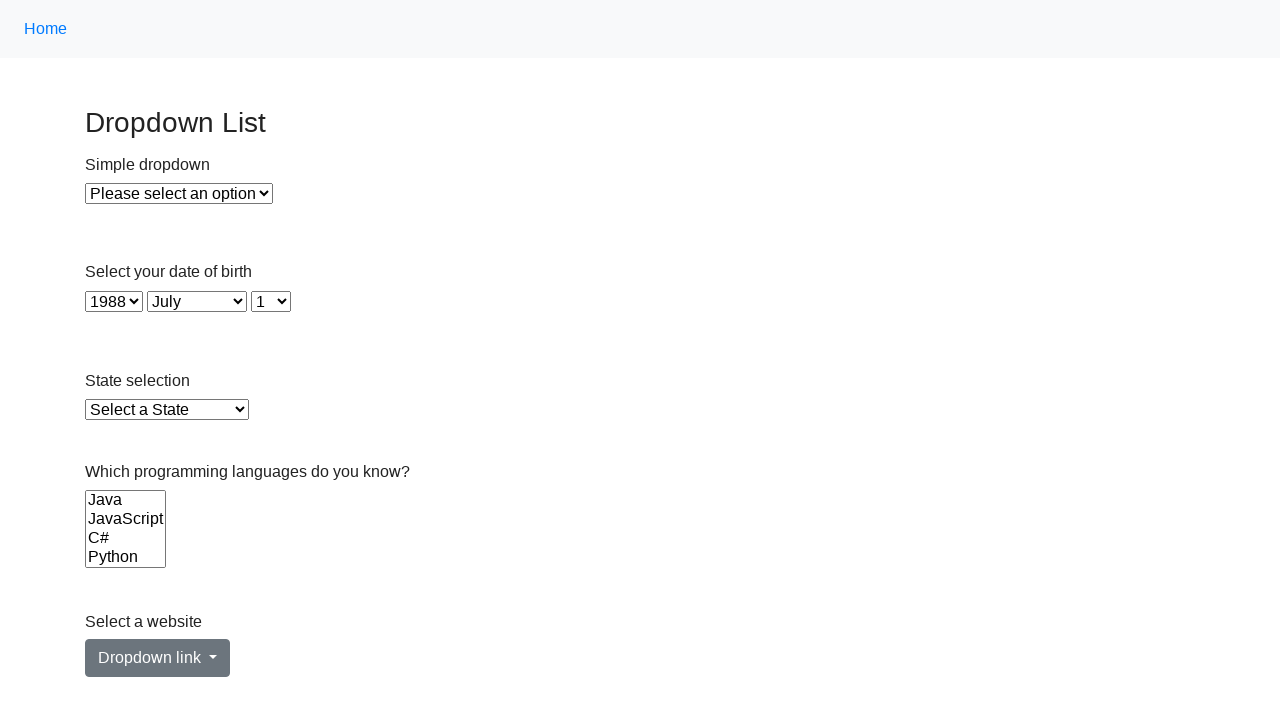

Verified month selection is July
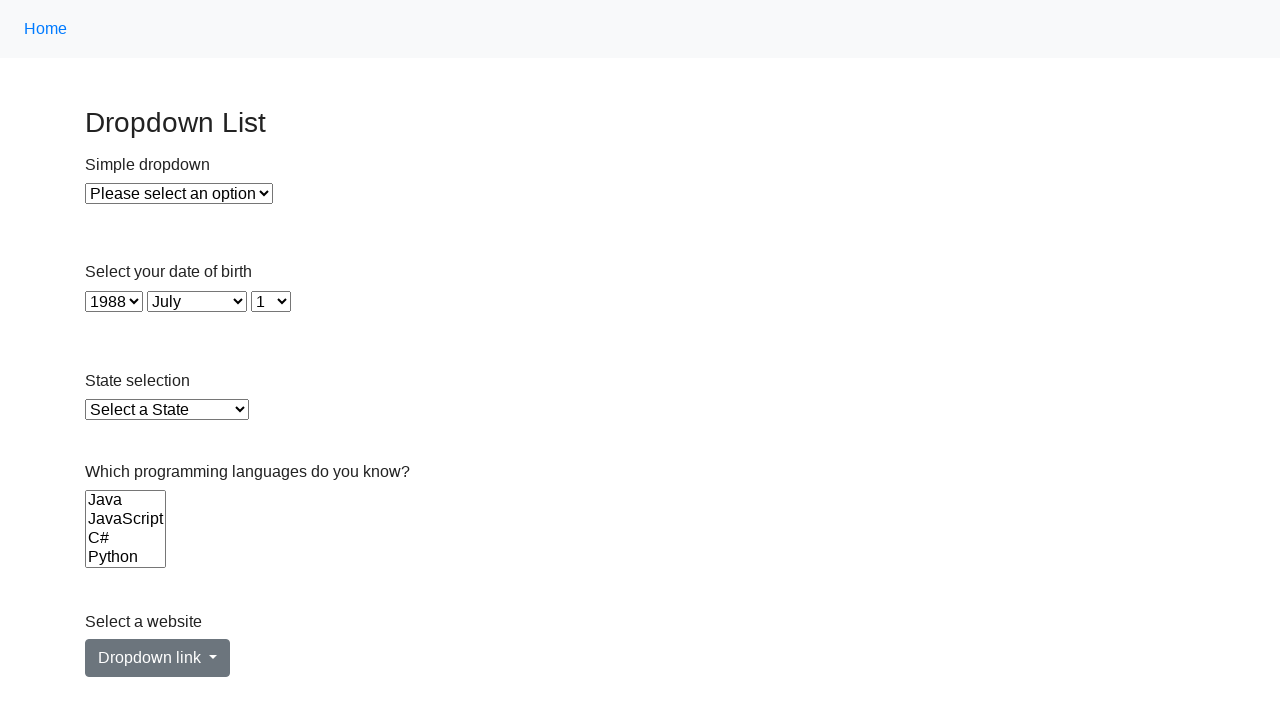

Selected day 23 from day dropdown on select#day
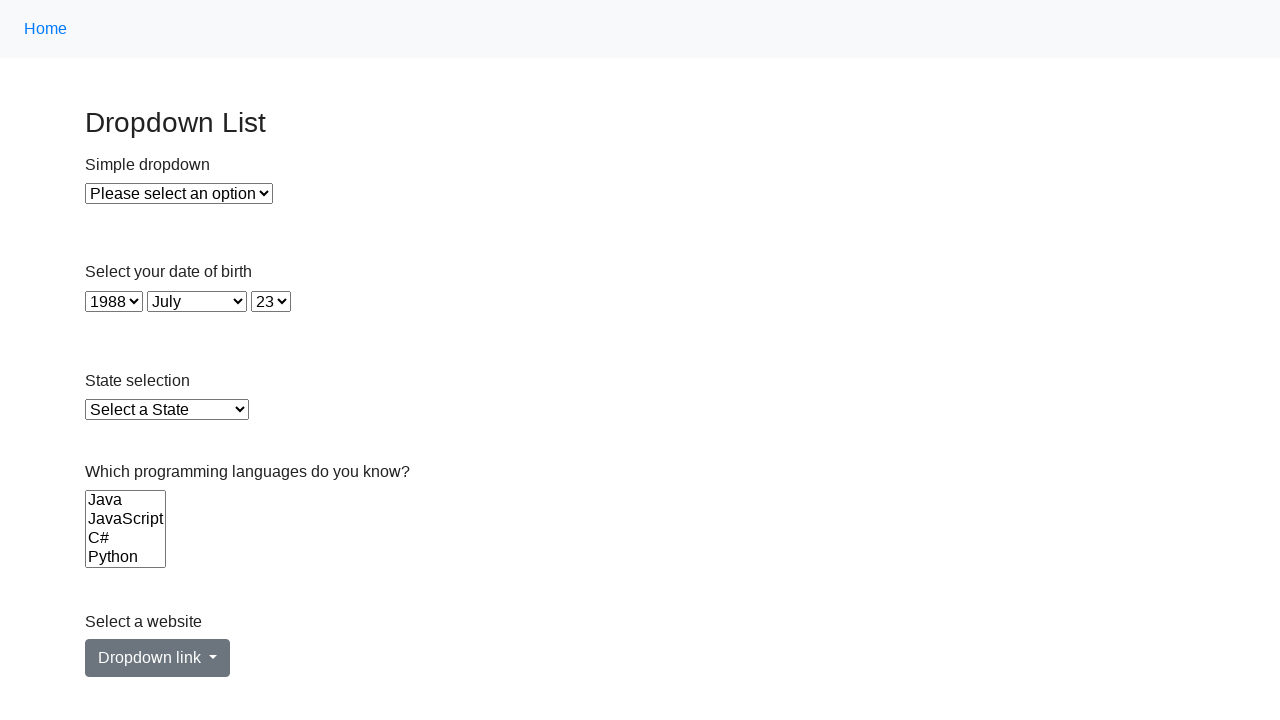

Verified day selection is 23
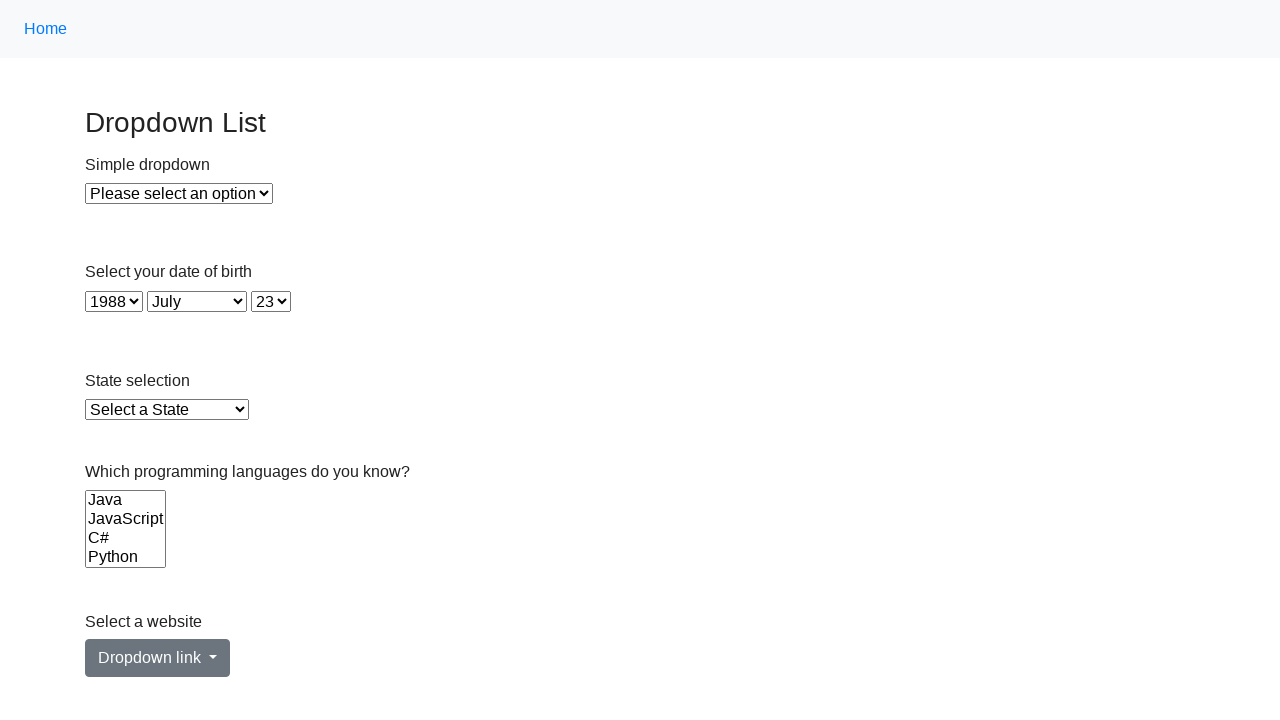

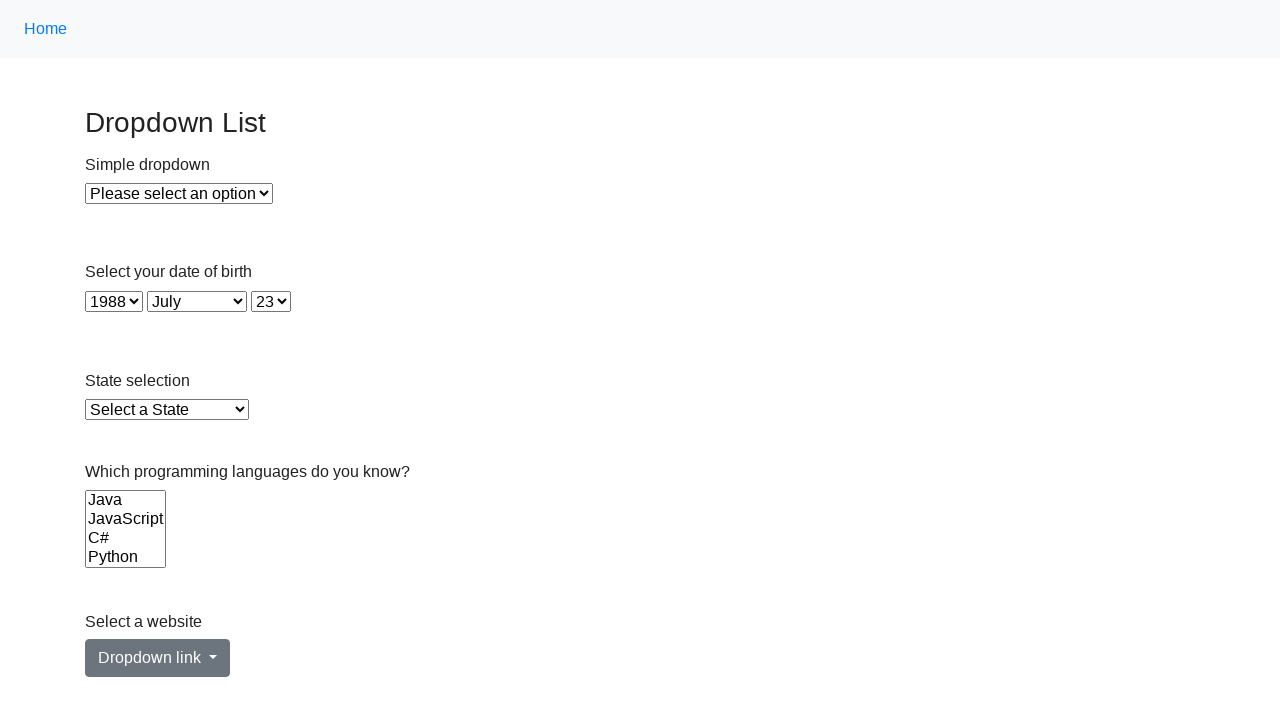